Tests the homepage search functionality by typing a search term and verifying that filtered products are displayed

Starting URL: https://rahulshettyacademy.com/seleniumPractise/#/

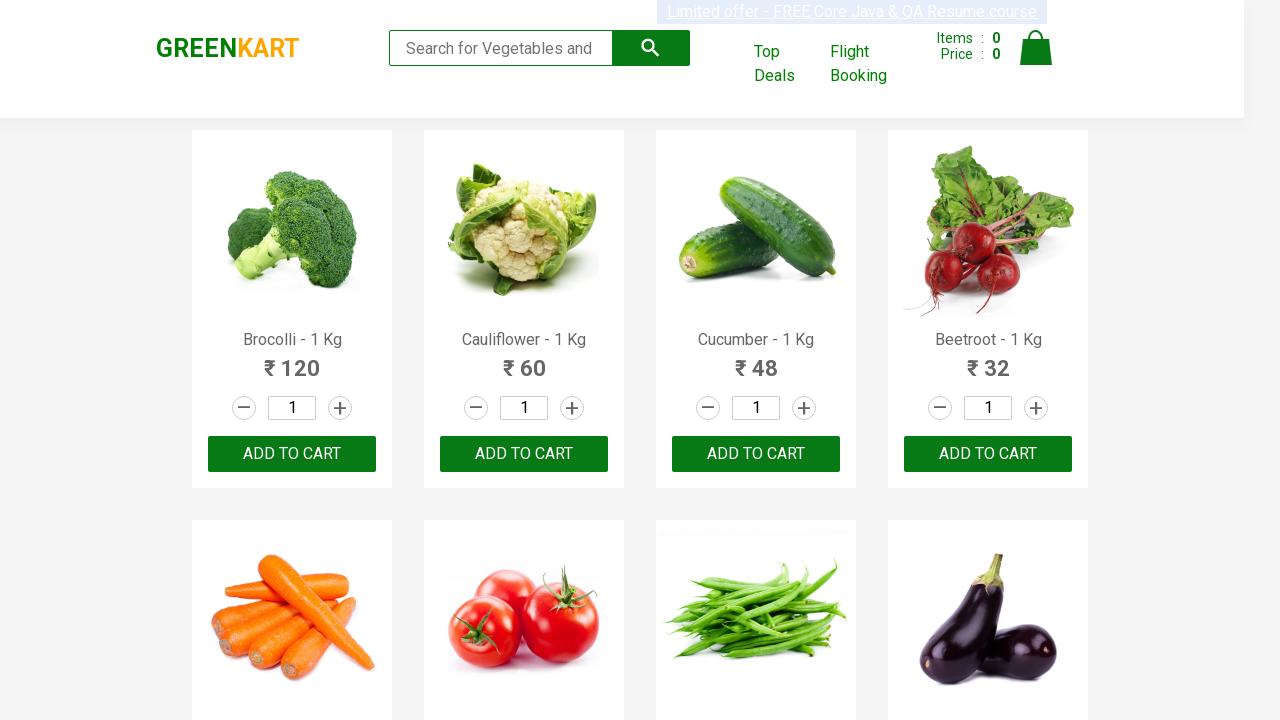

Filled search box with 'ca' on .search-keyword
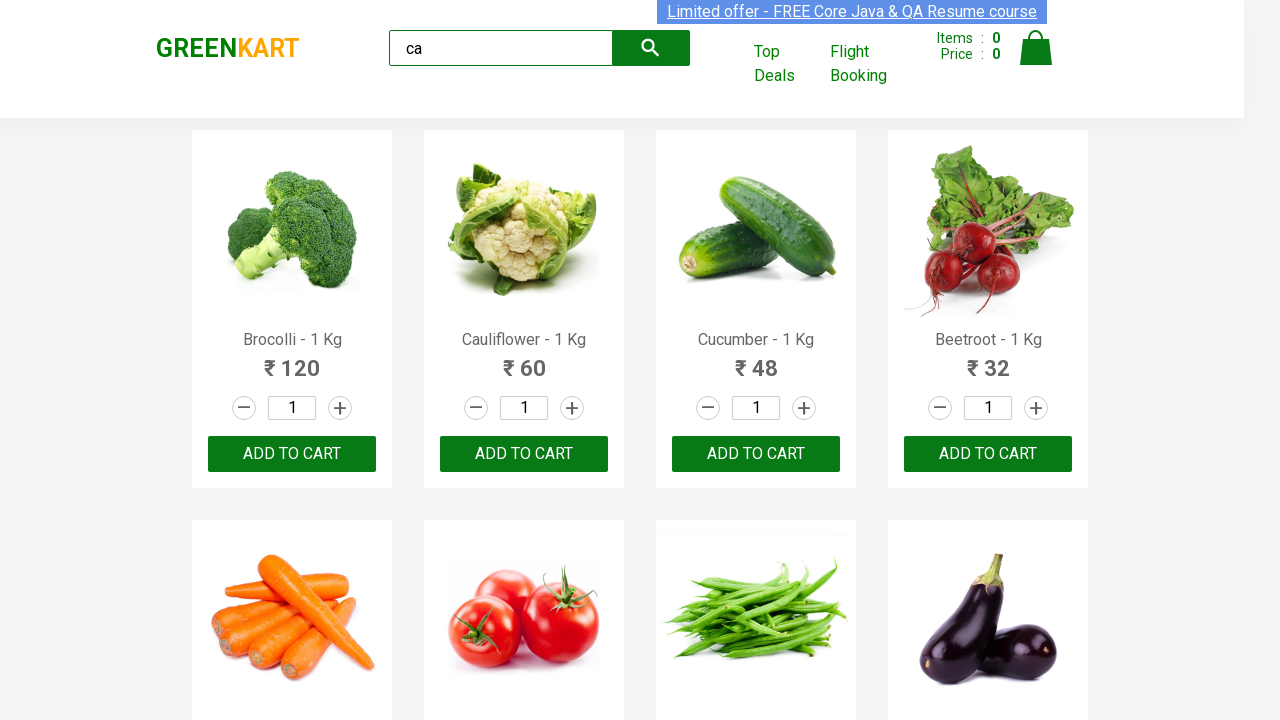

Waited 2 seconds for products to filter
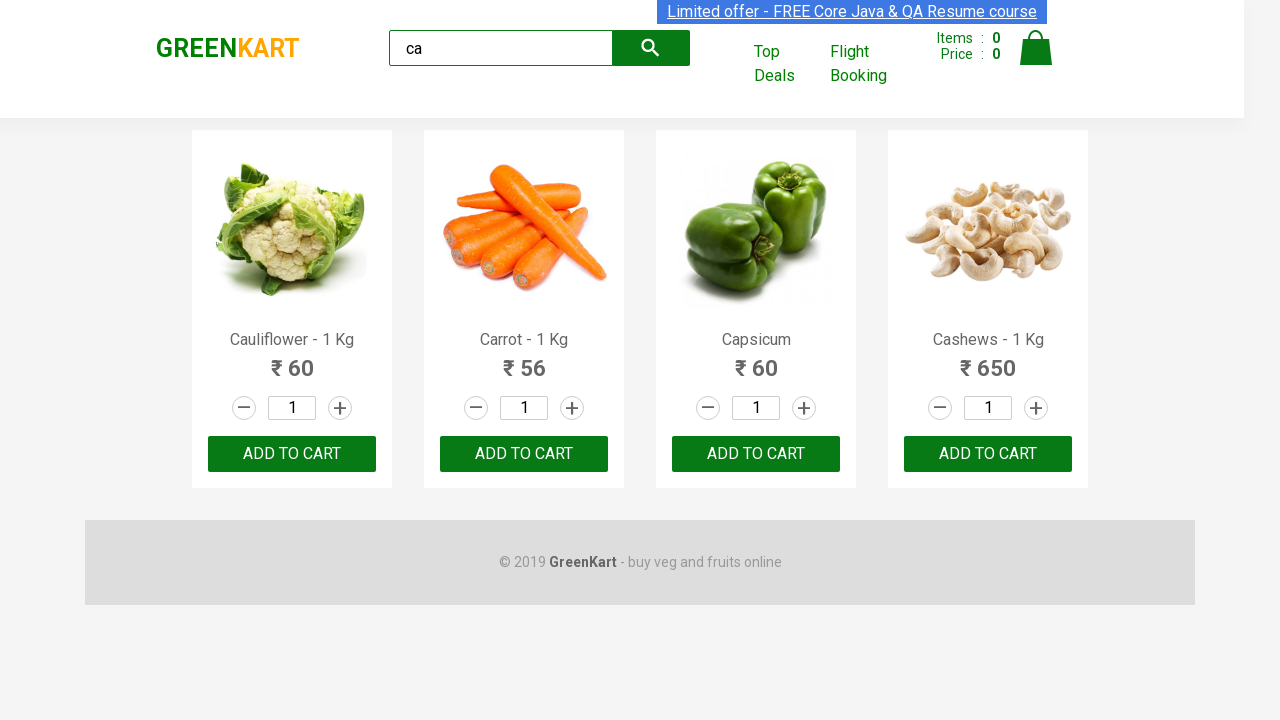

Products container is now visible
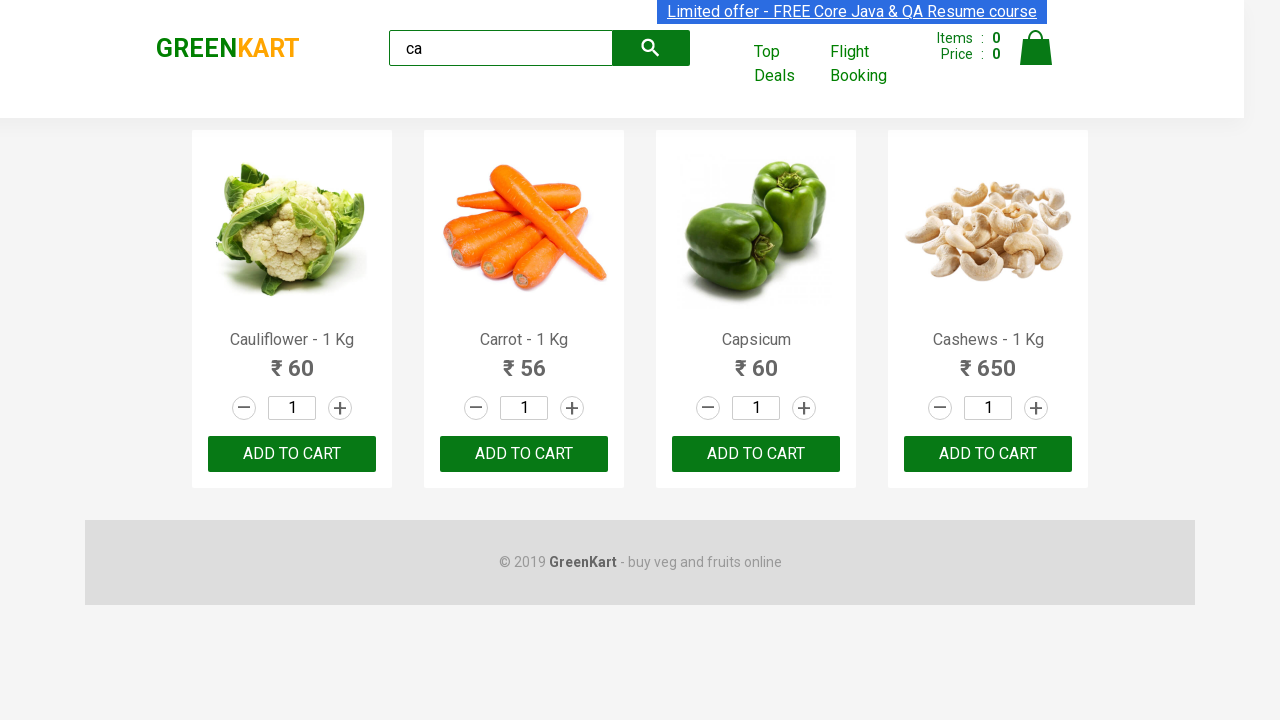

Filtered products are displayed on the page
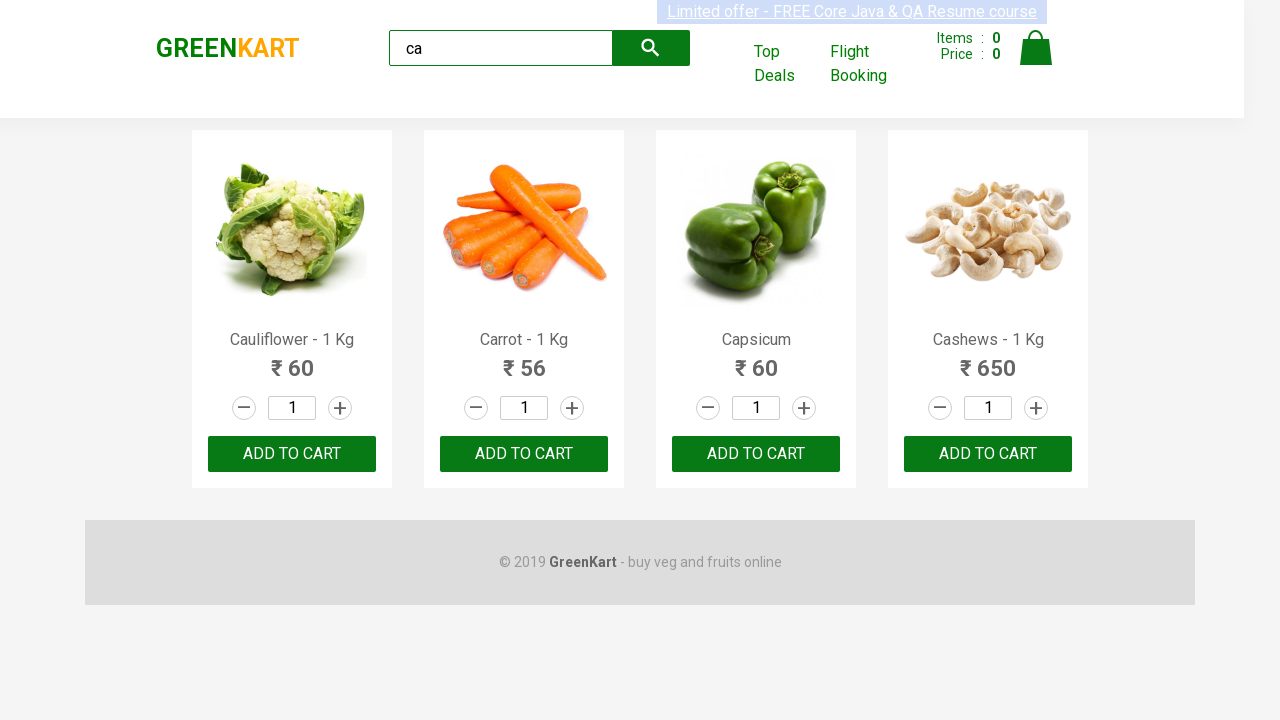

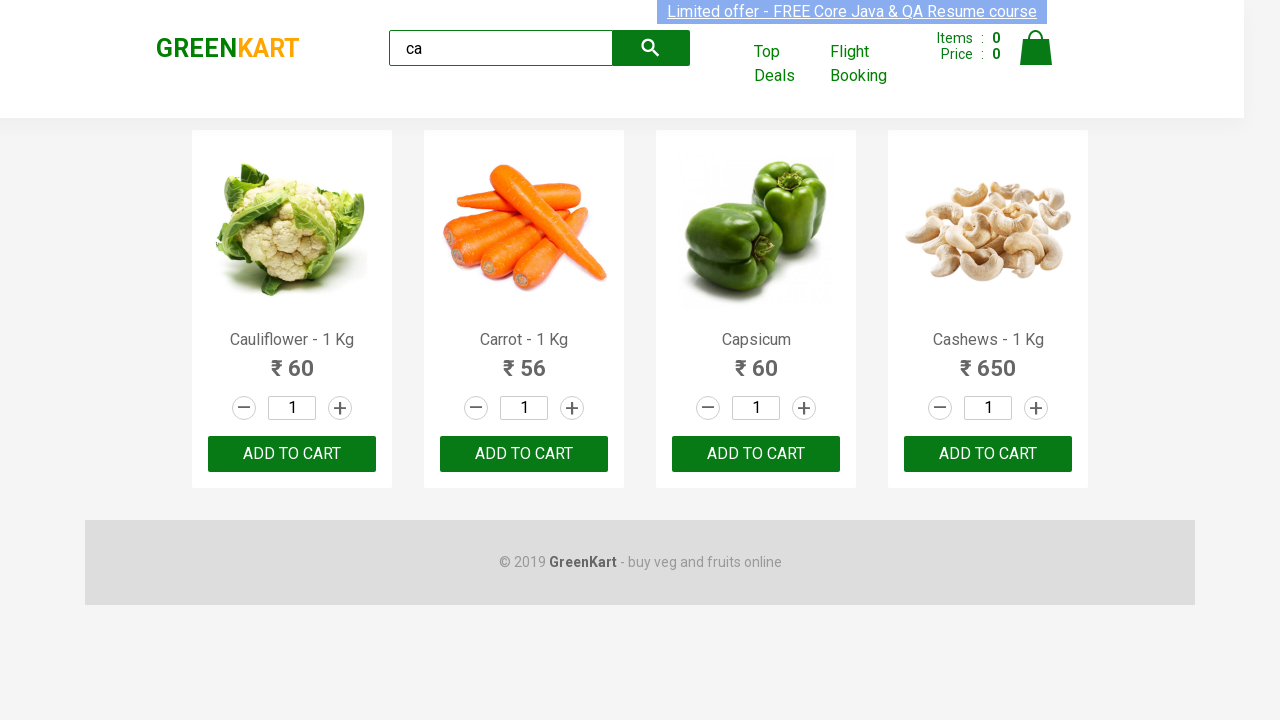